Navigates to the UK government holiday entitlement calculator page and clicks the Continue button to proceed to the next step.

Starting URL: https://www.gov.uk/calculate-your-holiday-entitlement/y/irregular-hours-and-part-year

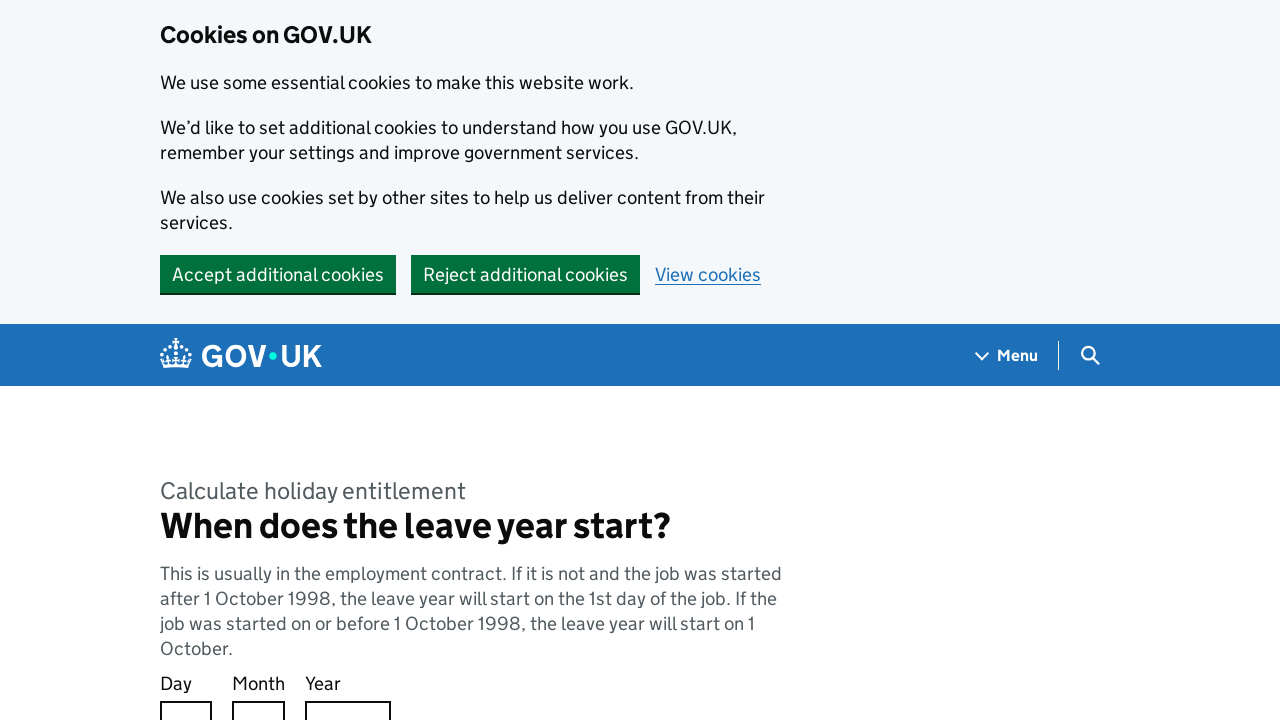

Waited for date input fields to load on the irregular hours calculator page
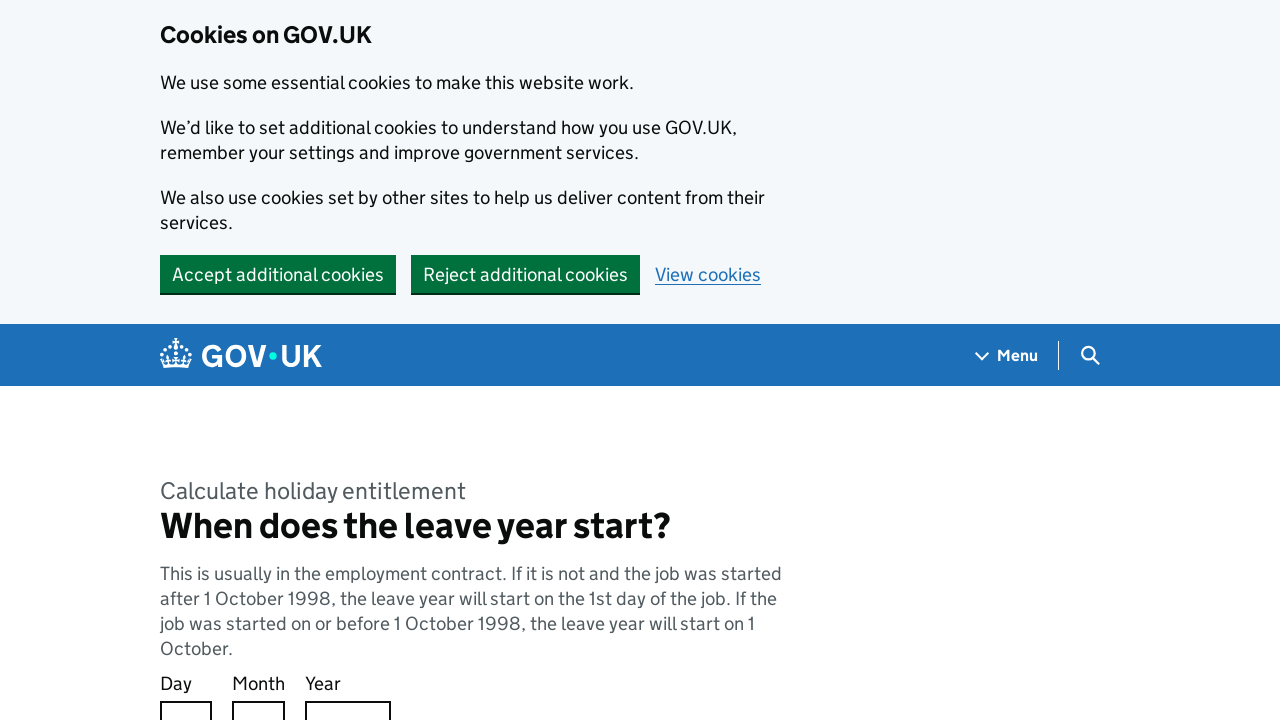

Clicked the Continue button to proceed to the next step at (209, 360) on button.govuk-button:has-text("Continue")
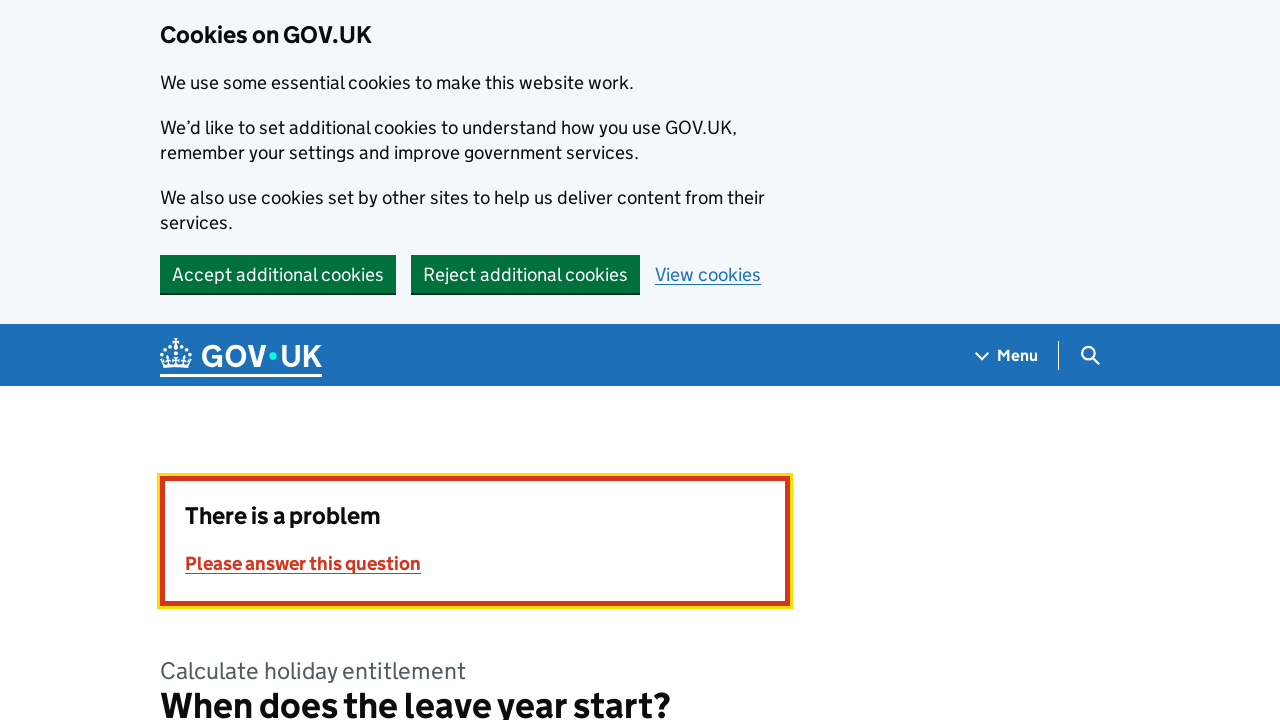

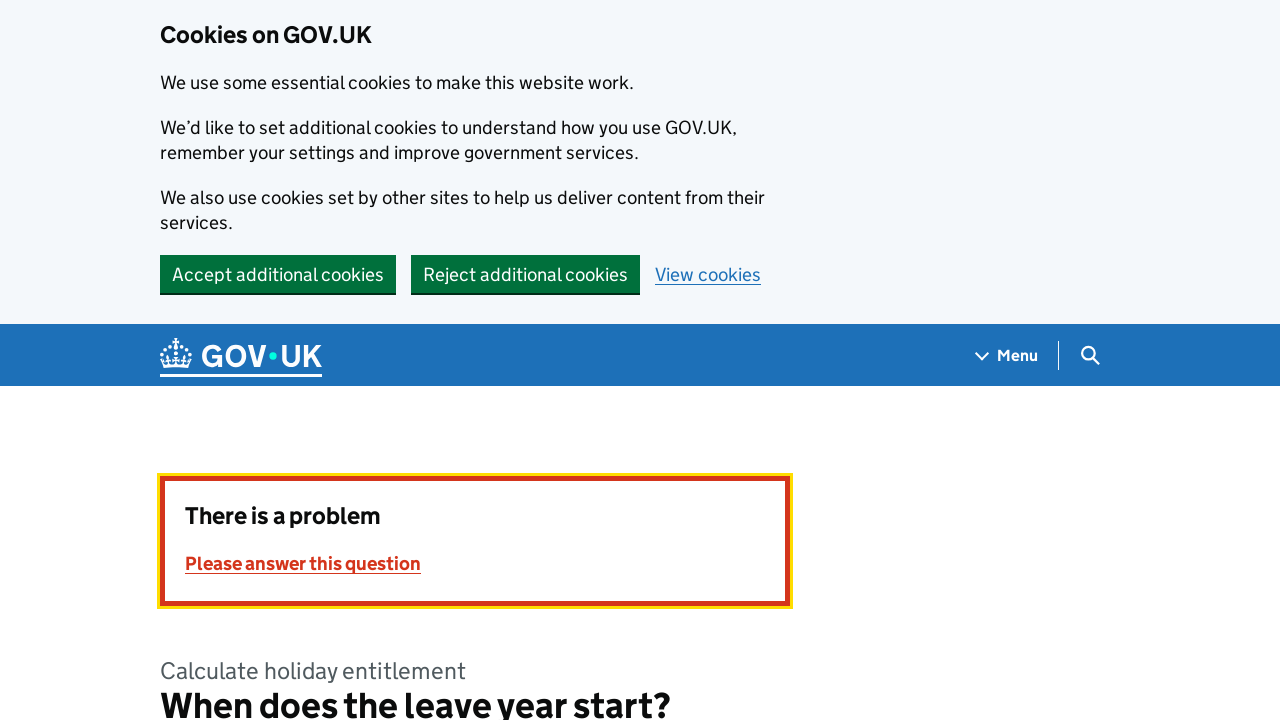